Tests clicking on the "A/B Testing" link from the homepage and verifies navigation to the A/B test page

Starting URL: https://the-internet.herokuapp.com/

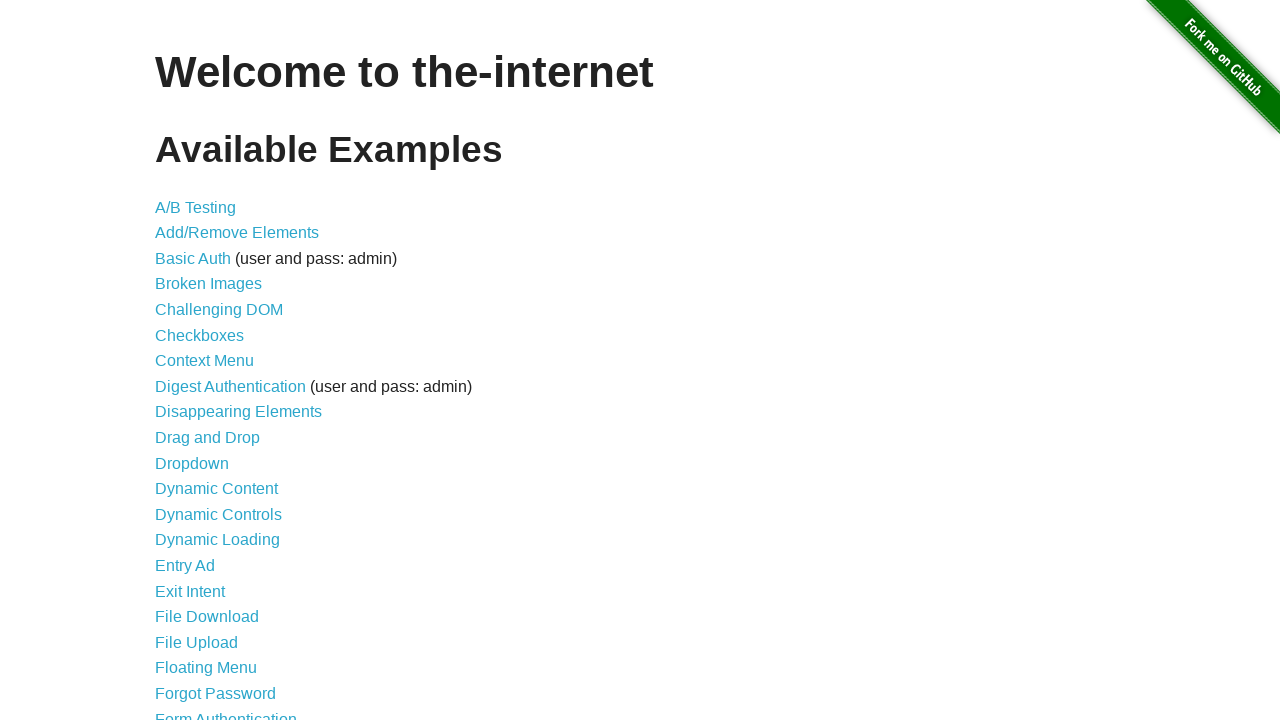

Clicked on the 'A/B Testing' link from homepage at (196, 207) on text=A/B Testing
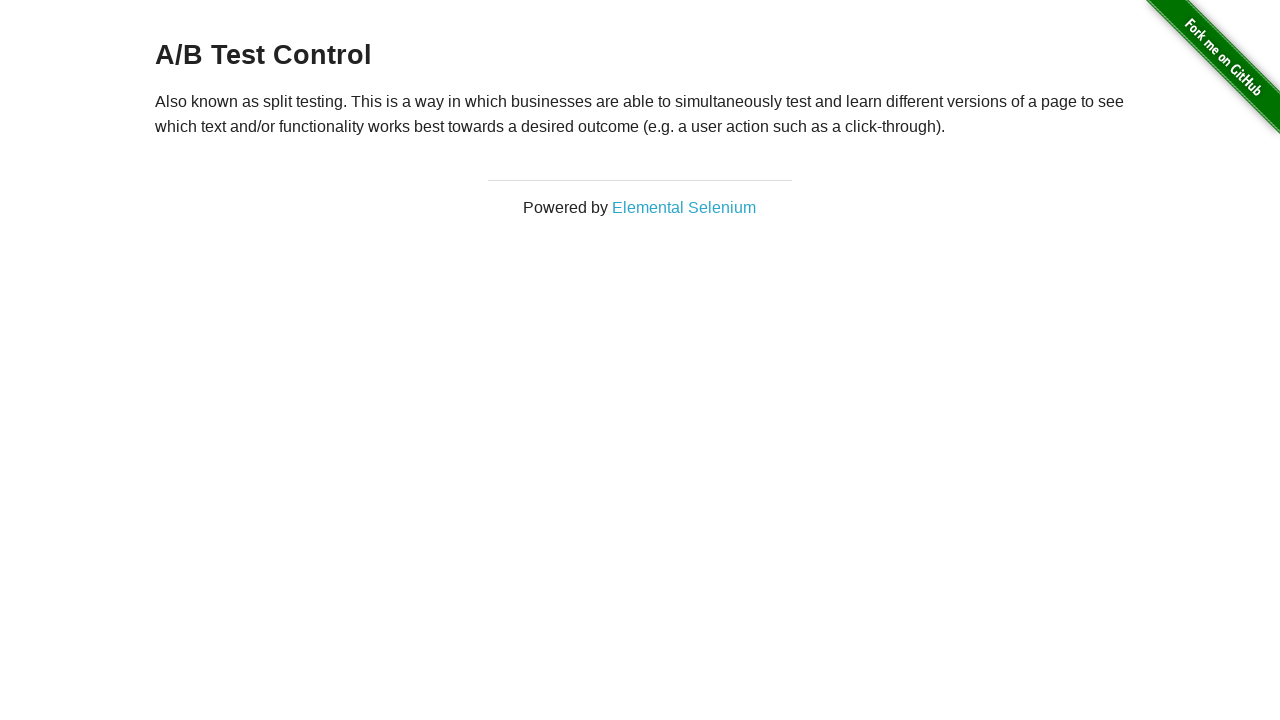

Verified navigation to A/B test page at https://the-internet.herokuapp.com/abtest
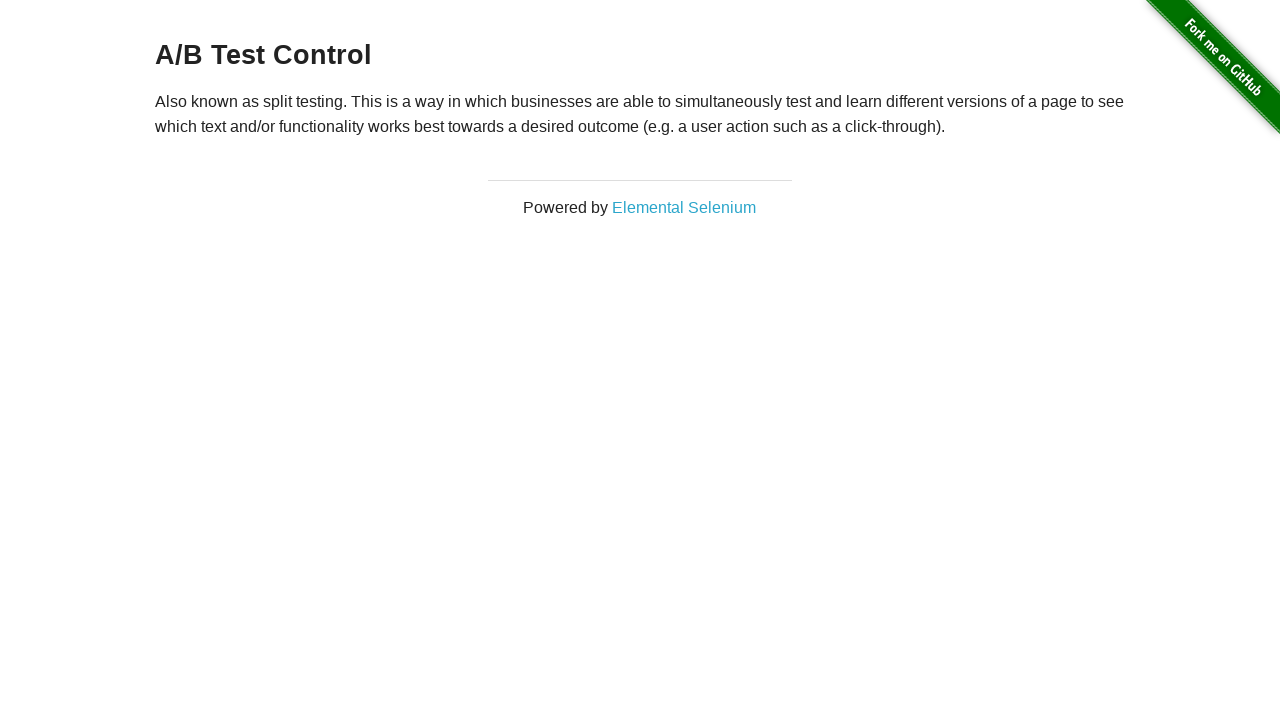

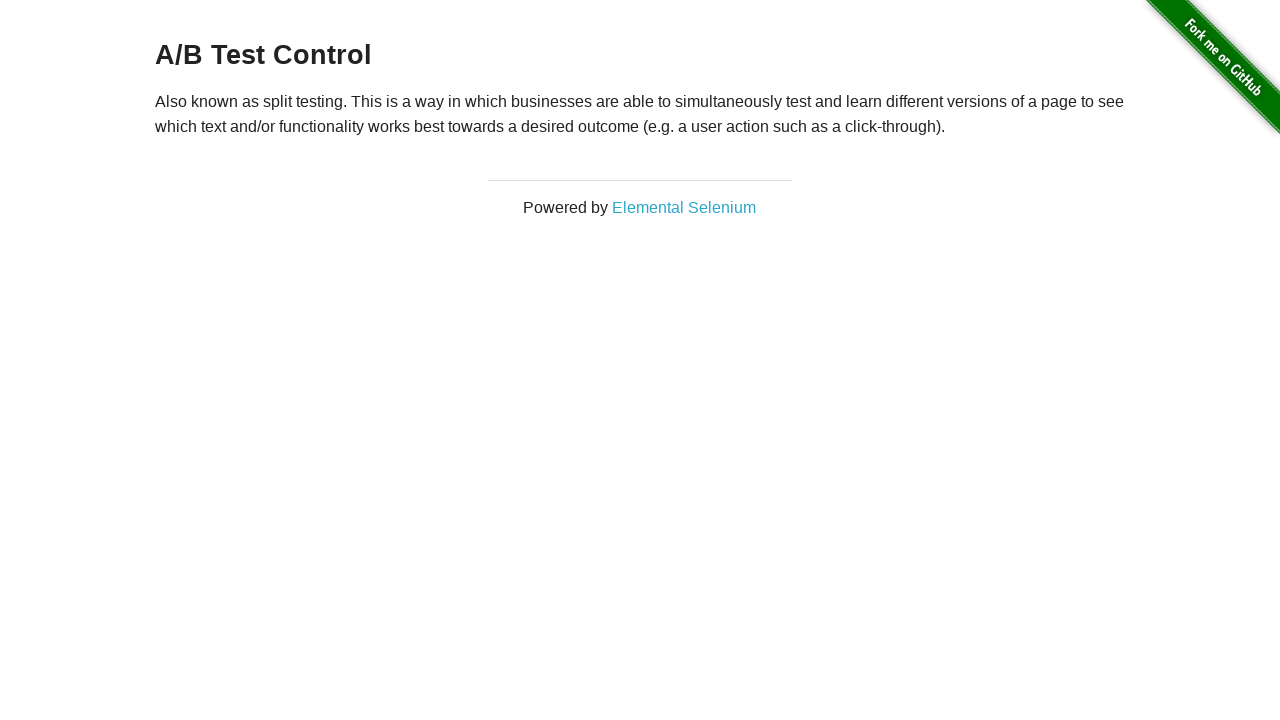